Tests file download functionality by navigating to a download page and clicking on download links for a PNG image and a PDF document.

Starting URL: https://bonigarcia.dev/selenium-webdriver-java/download.html

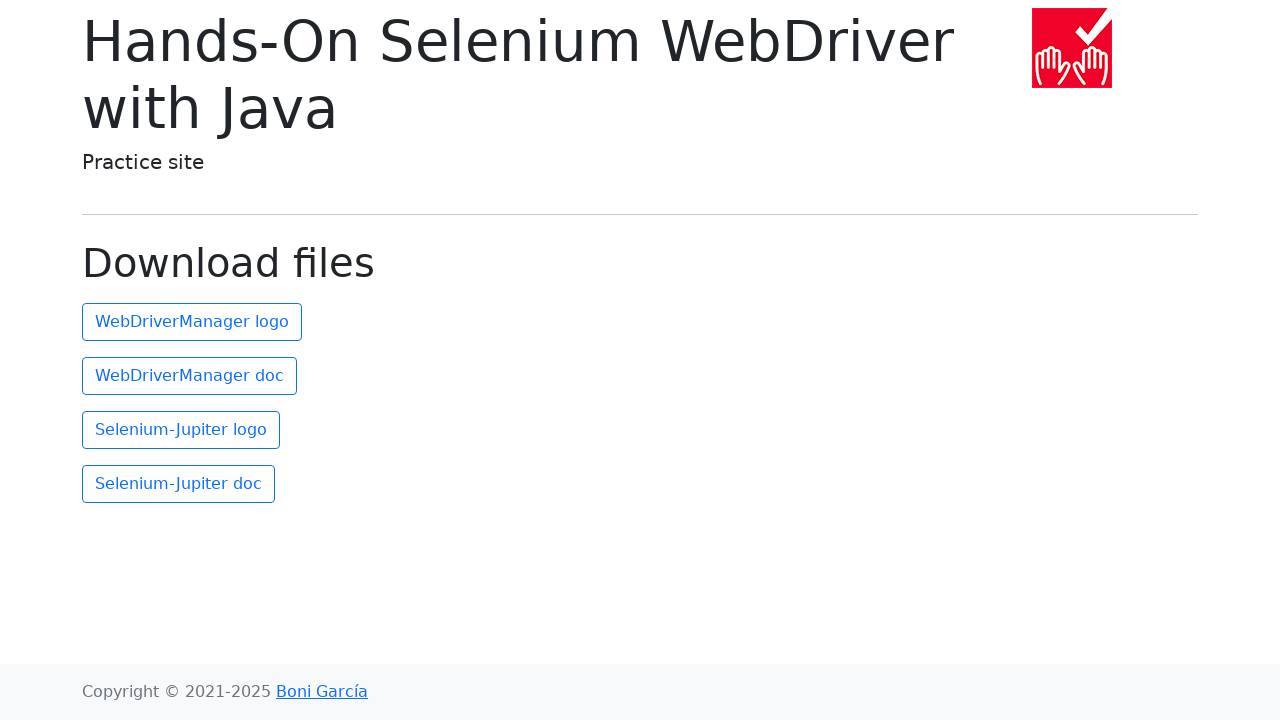

Clicked the second link to download PNG image at (192, 322) on (//a)[2]
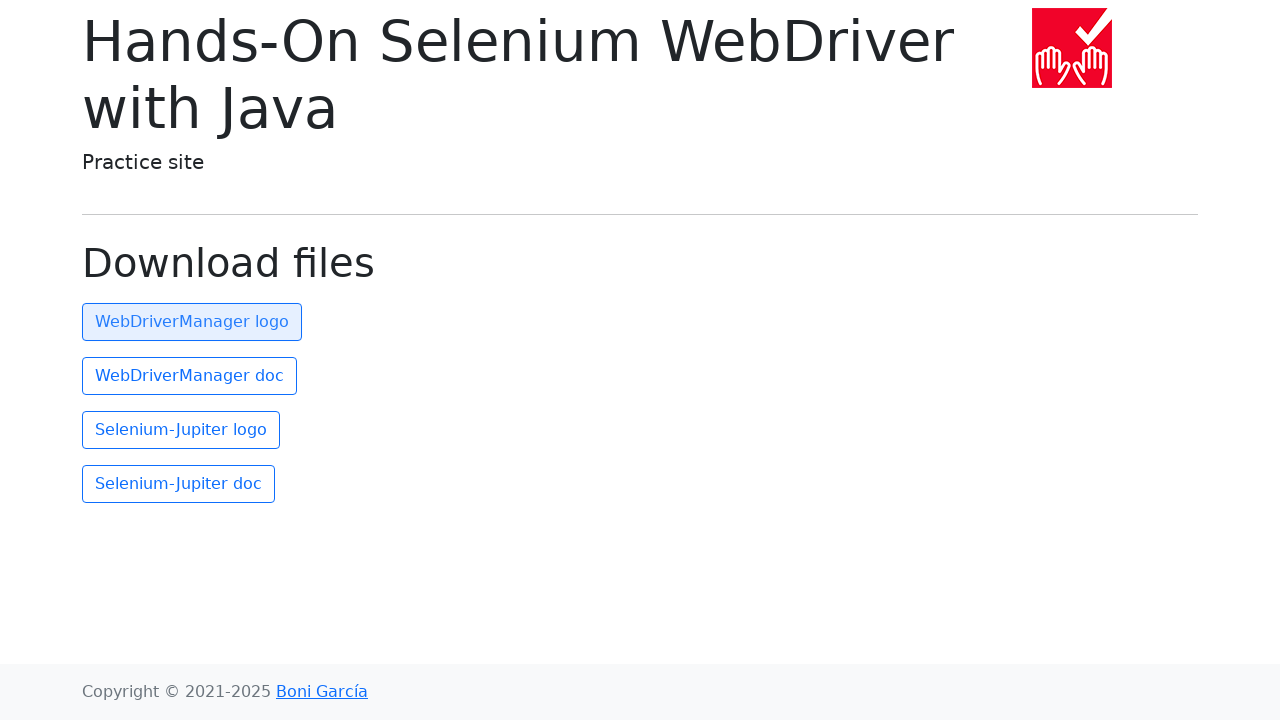

Clicked the third link to download PDF document at (190, 376) on (//a)[3]
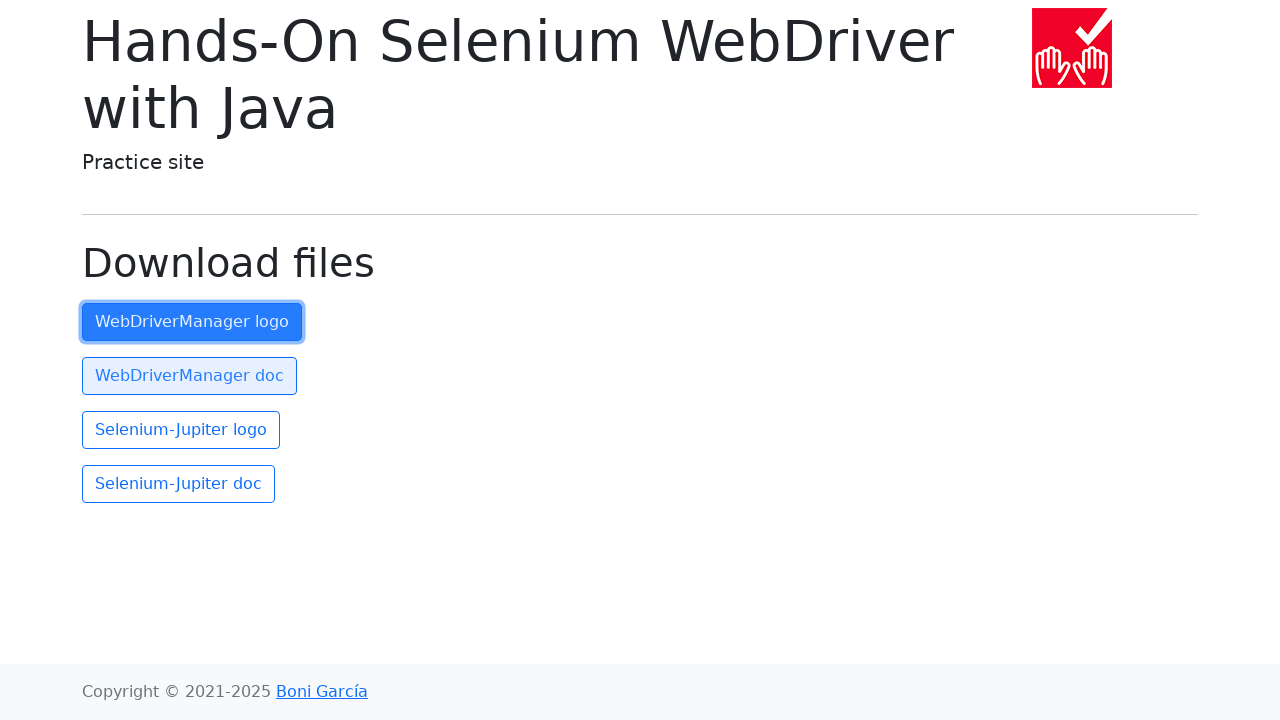

Waited 2 seconds for downloads to complete
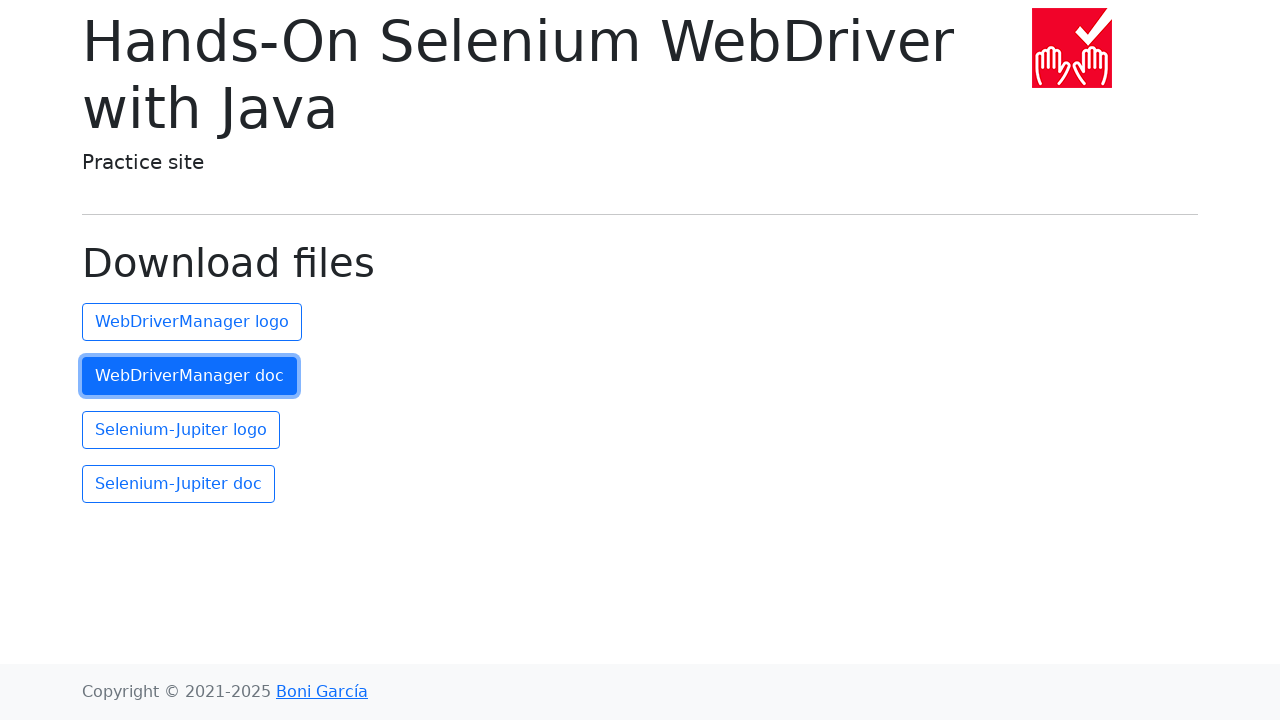

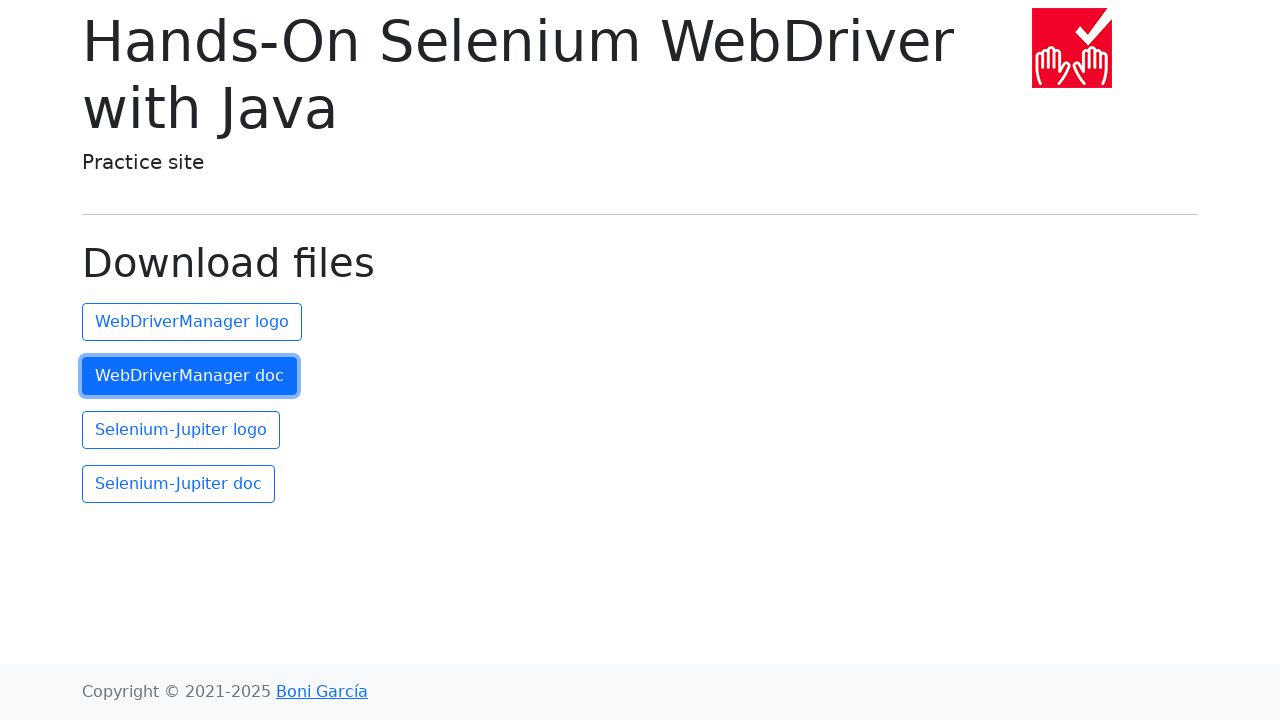